Opens all links in the footer's first column in new tabs and prints their titles by iterating through each tab

Starting URL: http://qaclickacademy.com/practice.php

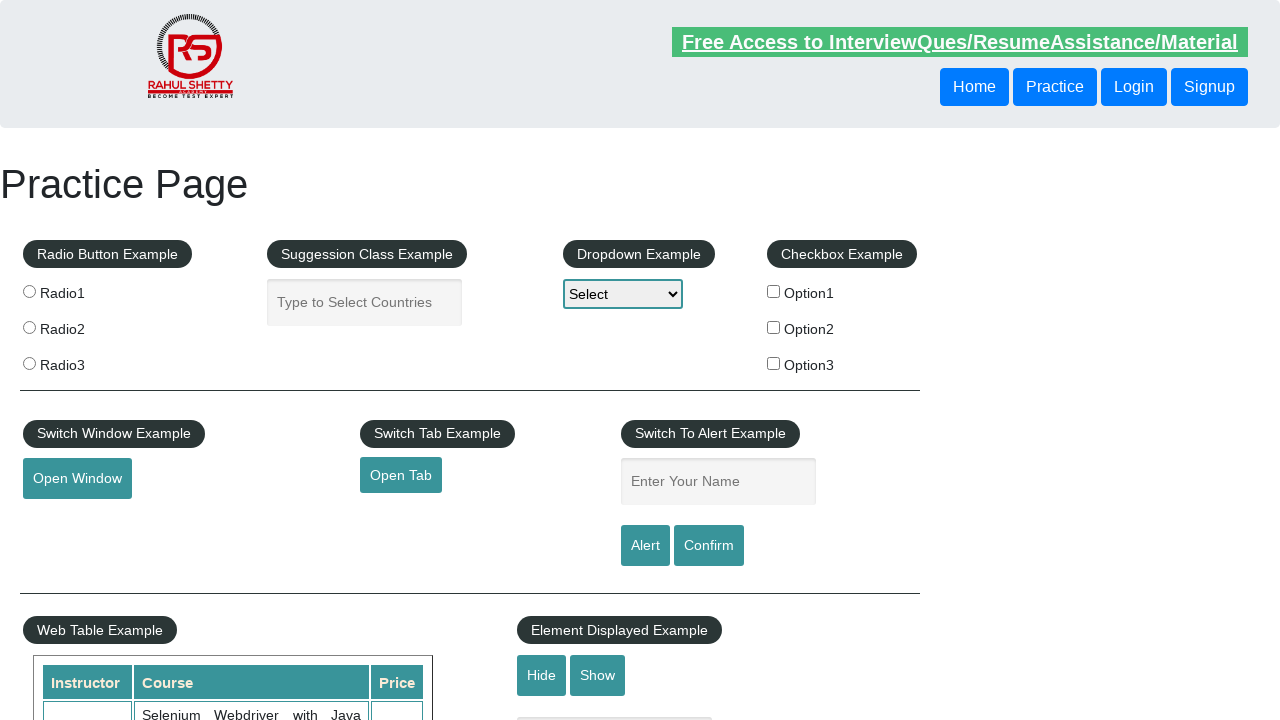

Located footer section with ID 'gf-BIG'
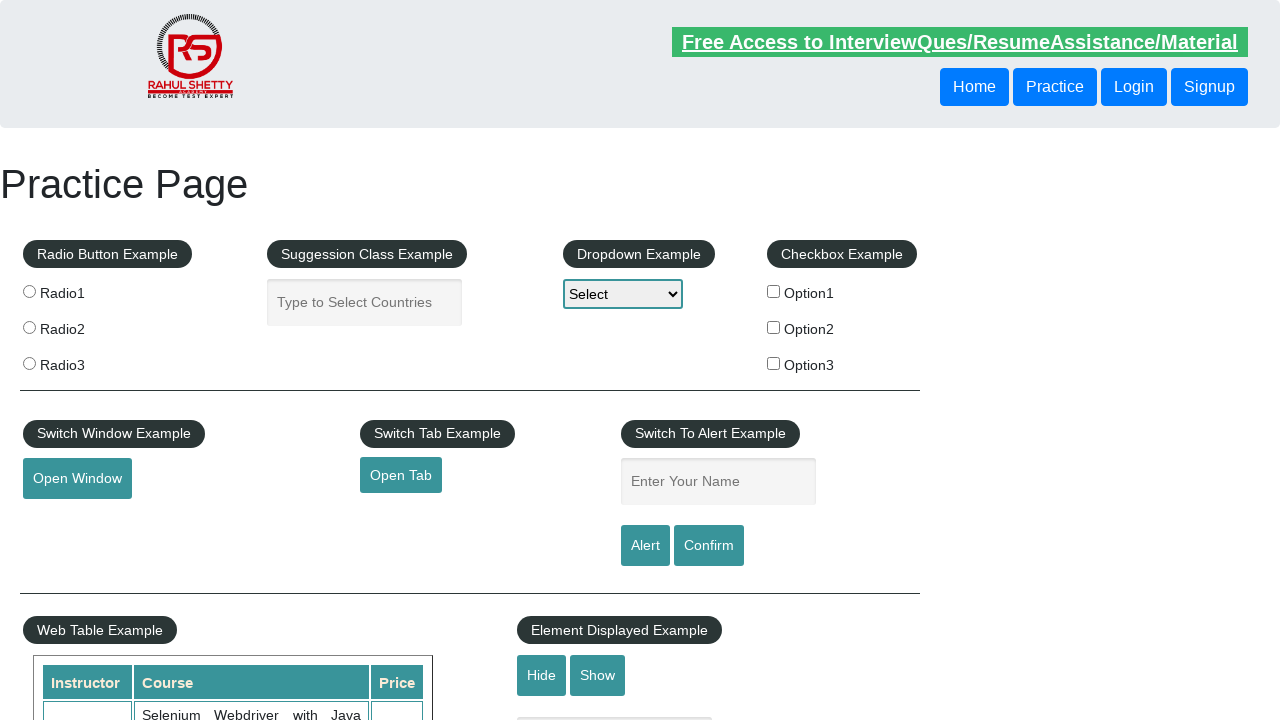

Located first column of footer links
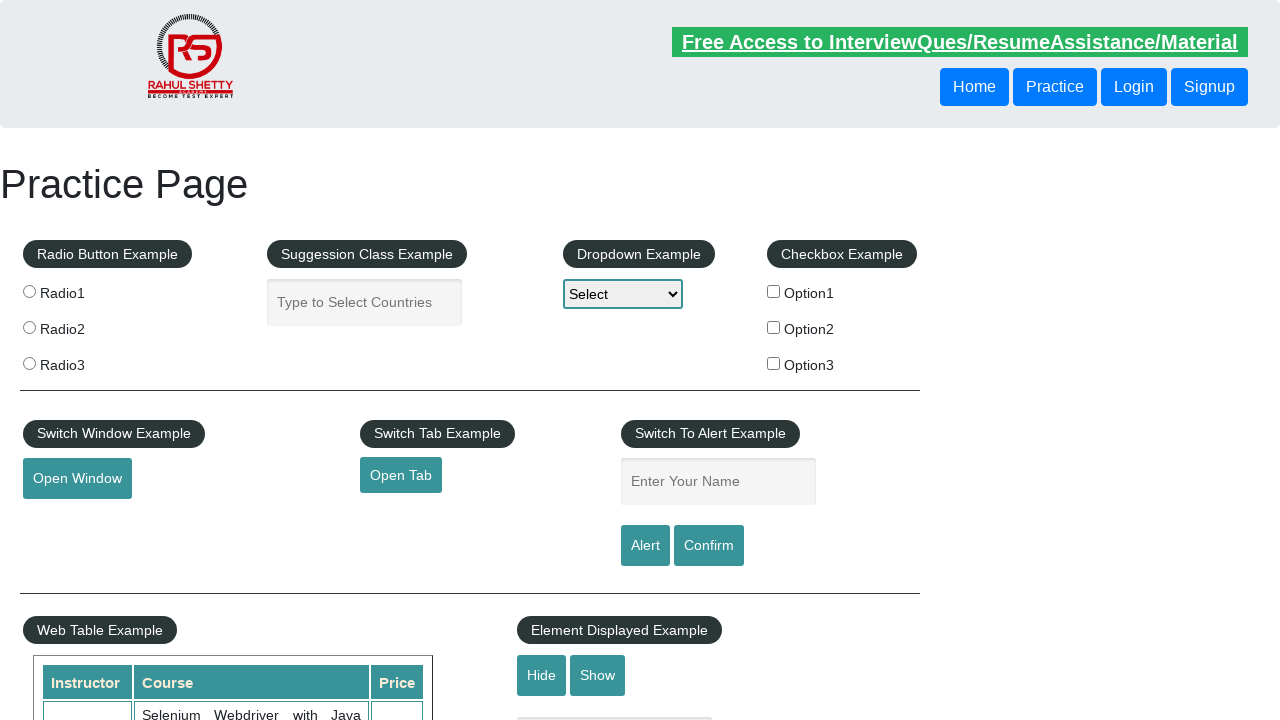

Retrieved all anchor links from first column
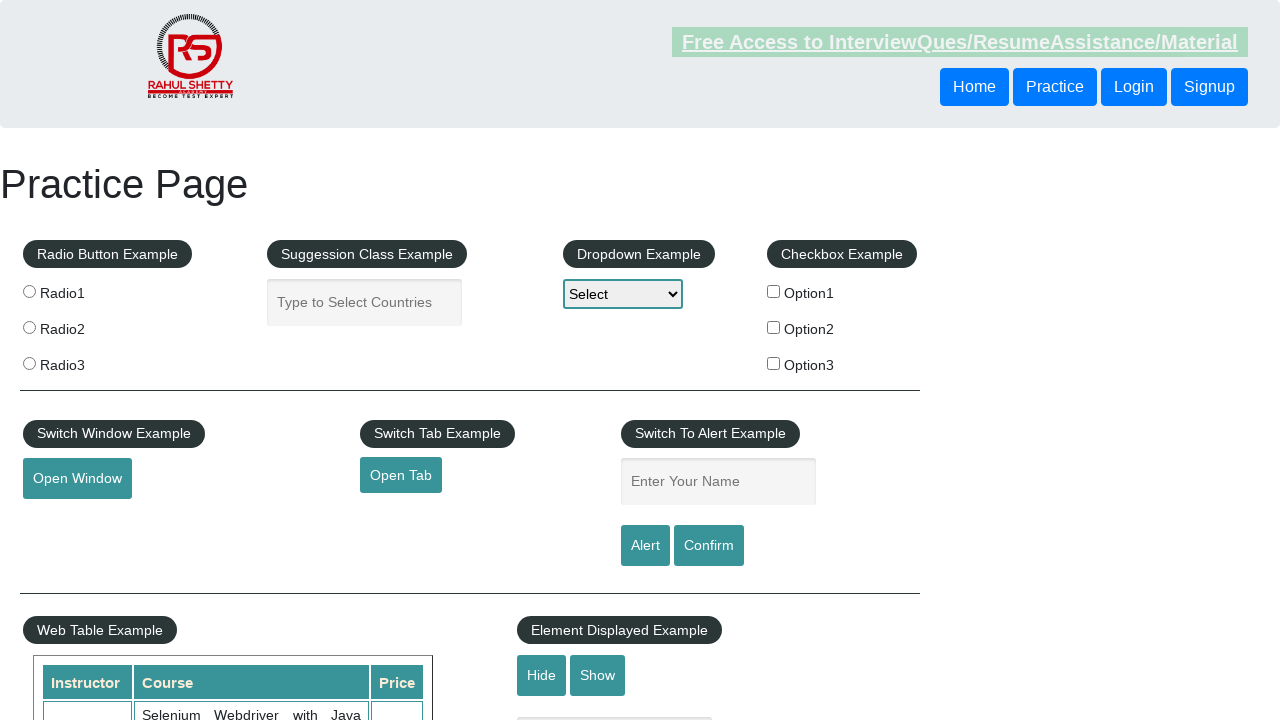

Stored reference to original page
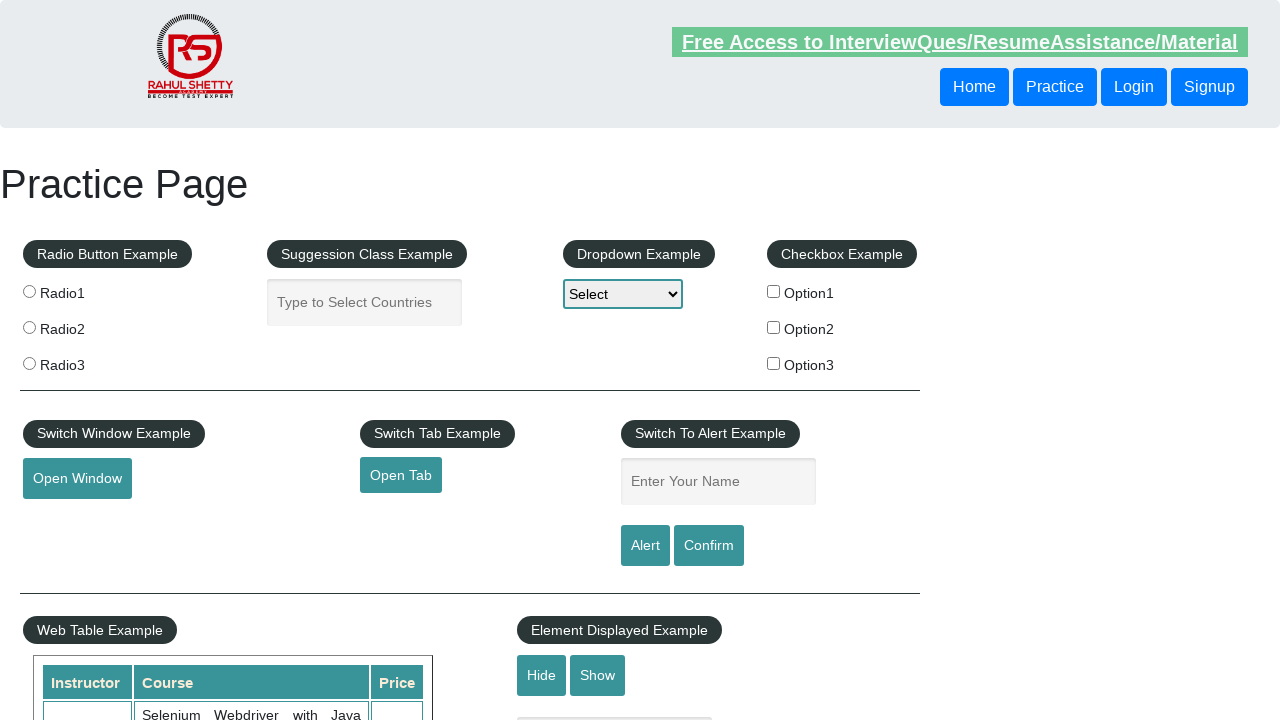

Opened footer link in new tab using Ctrl+Click at (157, 482) on #gf-BIG >> xpath=//td[1]/ul >> a >> nth=0
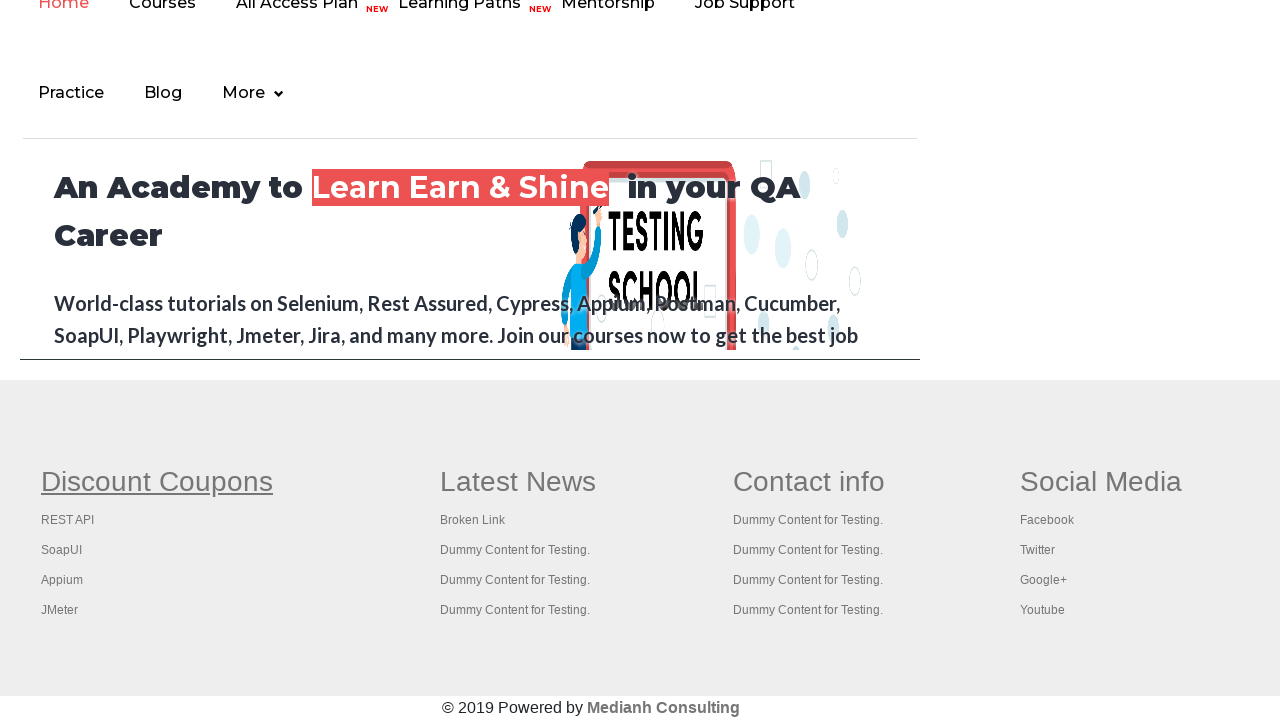

Opened footer link in new tab using Ctrl+Click at (68, 520) on #gf-BIG >> xpath=//td[1]/ul >> a >> nth=1
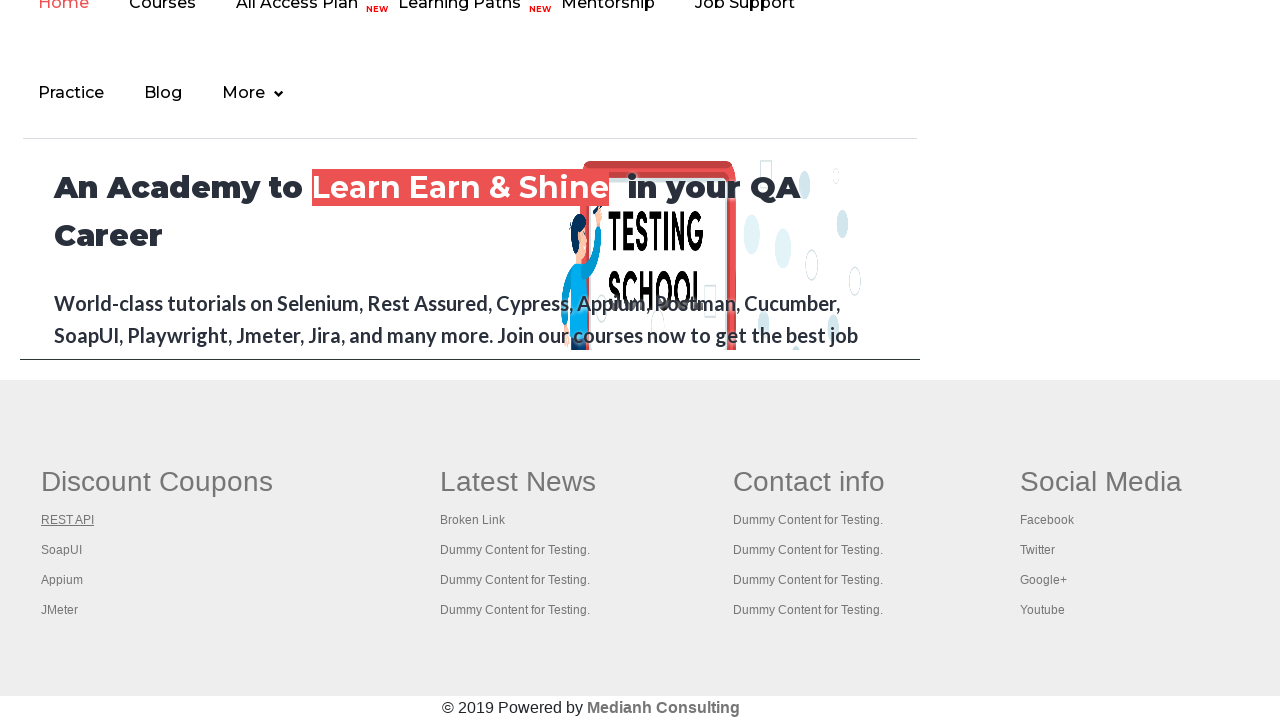

Opened footer link in new tab using Ctrl+Click at (62, 550) on #gf-BIG >> xpath=//td[1]/ul >> a >> nth=2
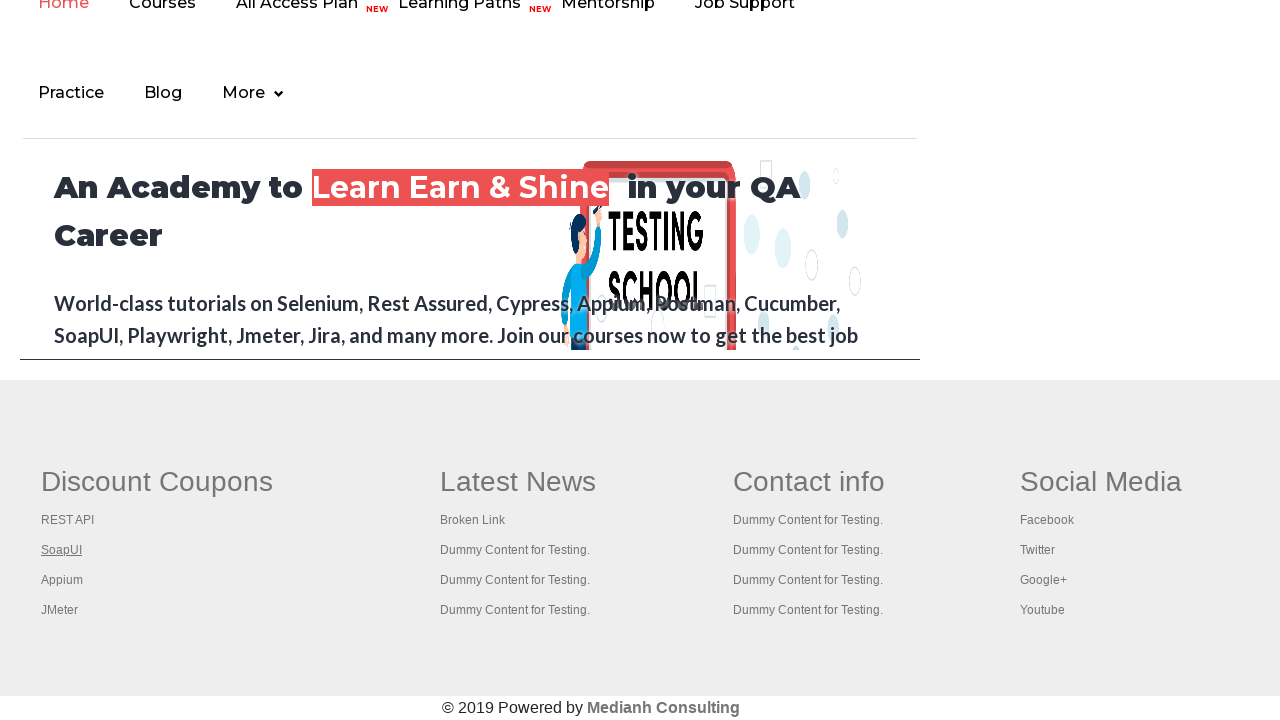

Opened footer link in new tab using Ctrl+Click at (62, 580) on #gf-BIG >> xpath=//td[1]/ul >> a >> nth=3
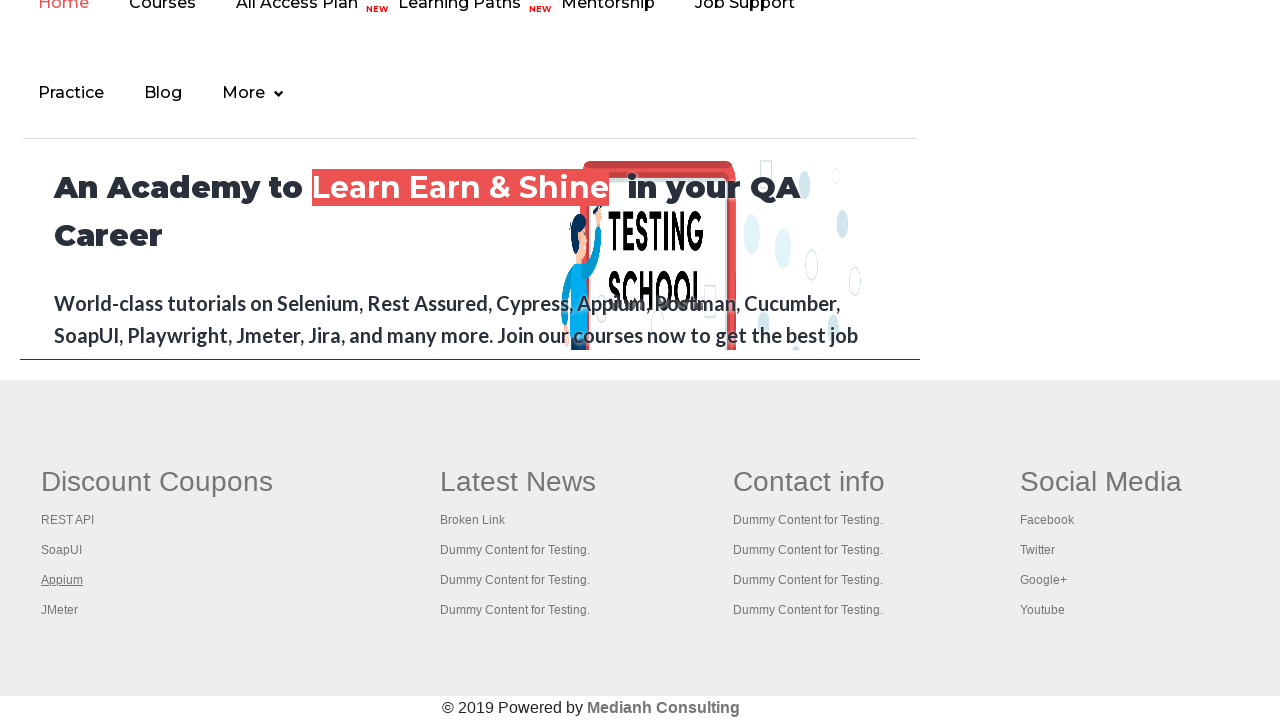

Opened footer link in new tab using Ctrl+Click at (60, 610) on #gf-BIG >> xpath=//td[1]/ul >> a >> nth=4
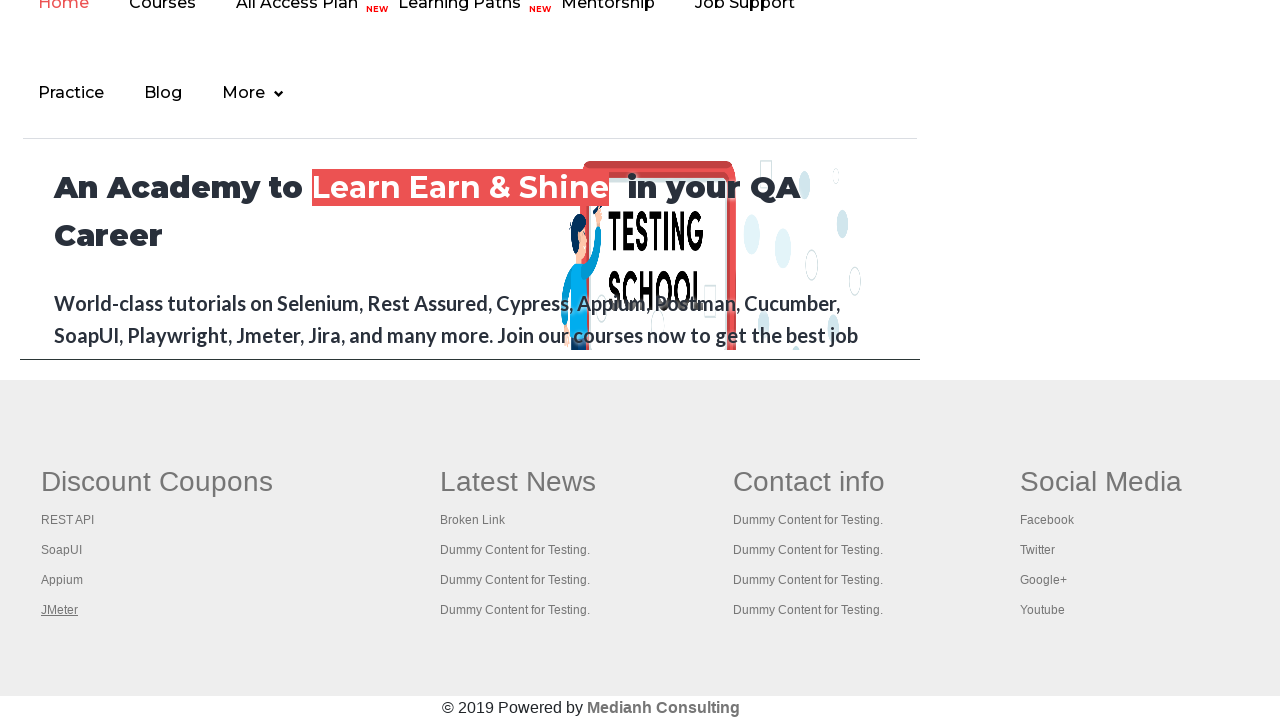

New page loaded completely
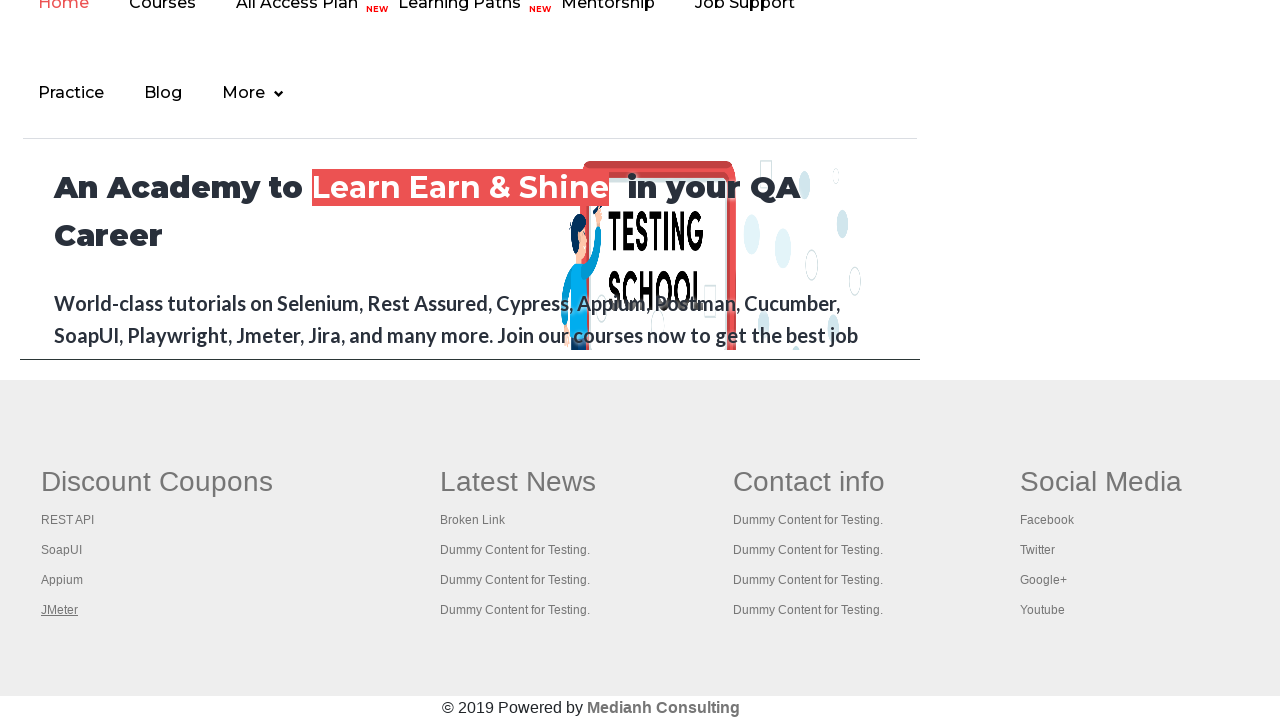

Printed page title: Practice Page
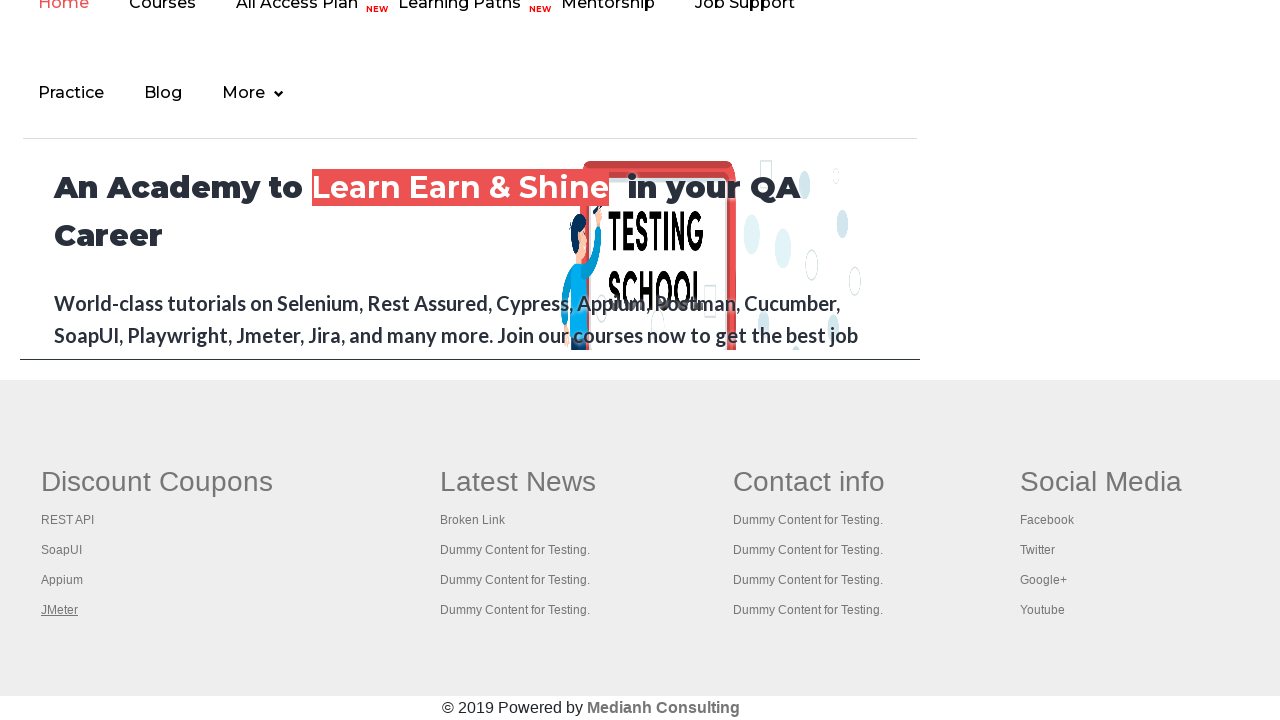

New page loaded completely
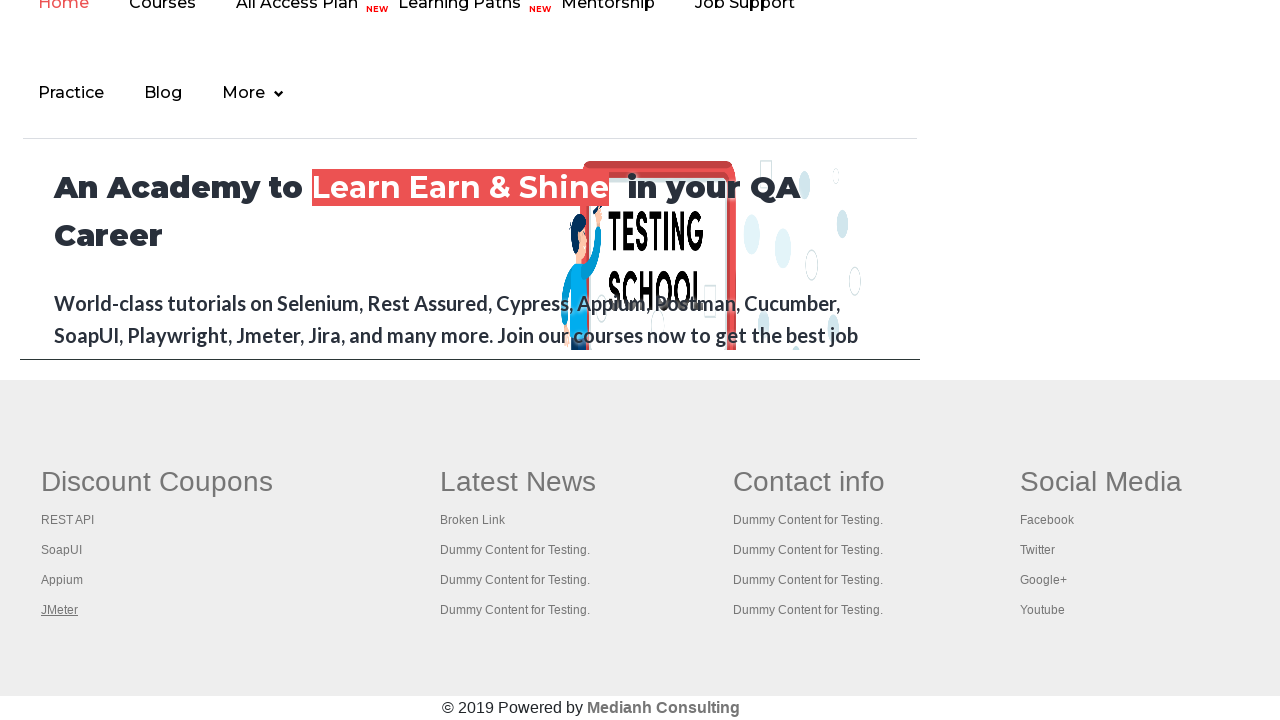

Printed page title: REST API Tutorial
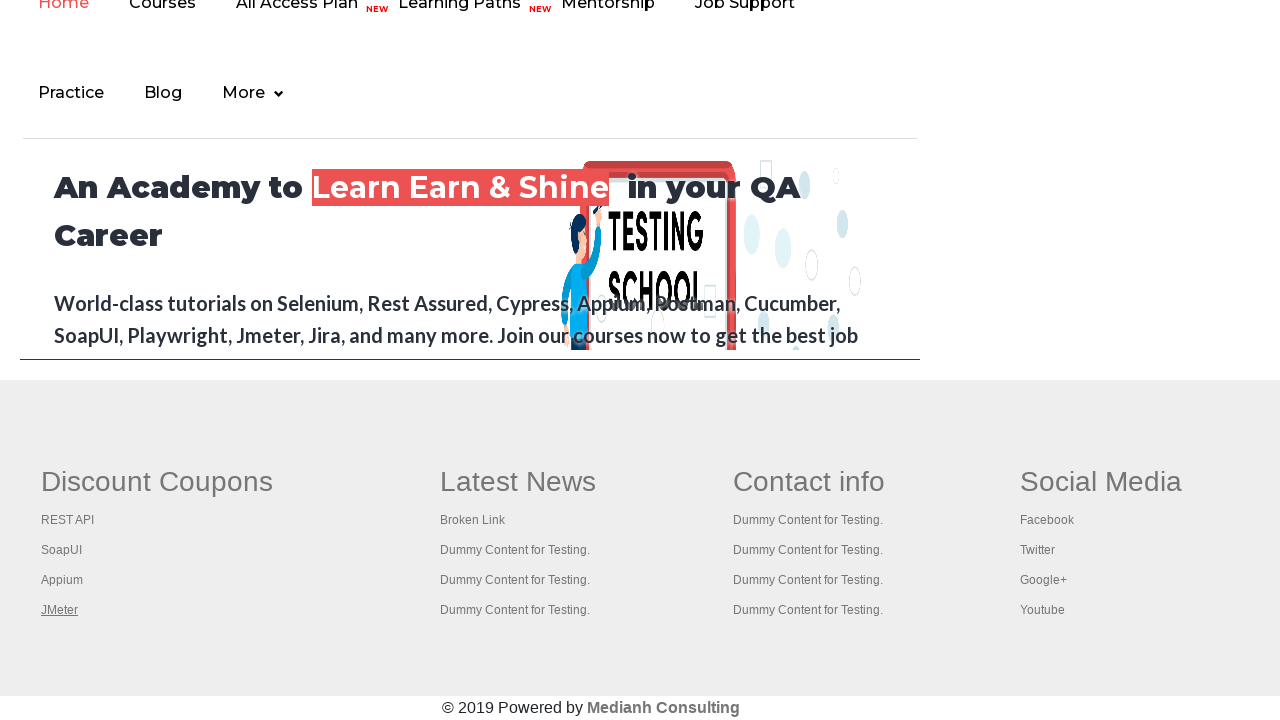

New page loaded completely
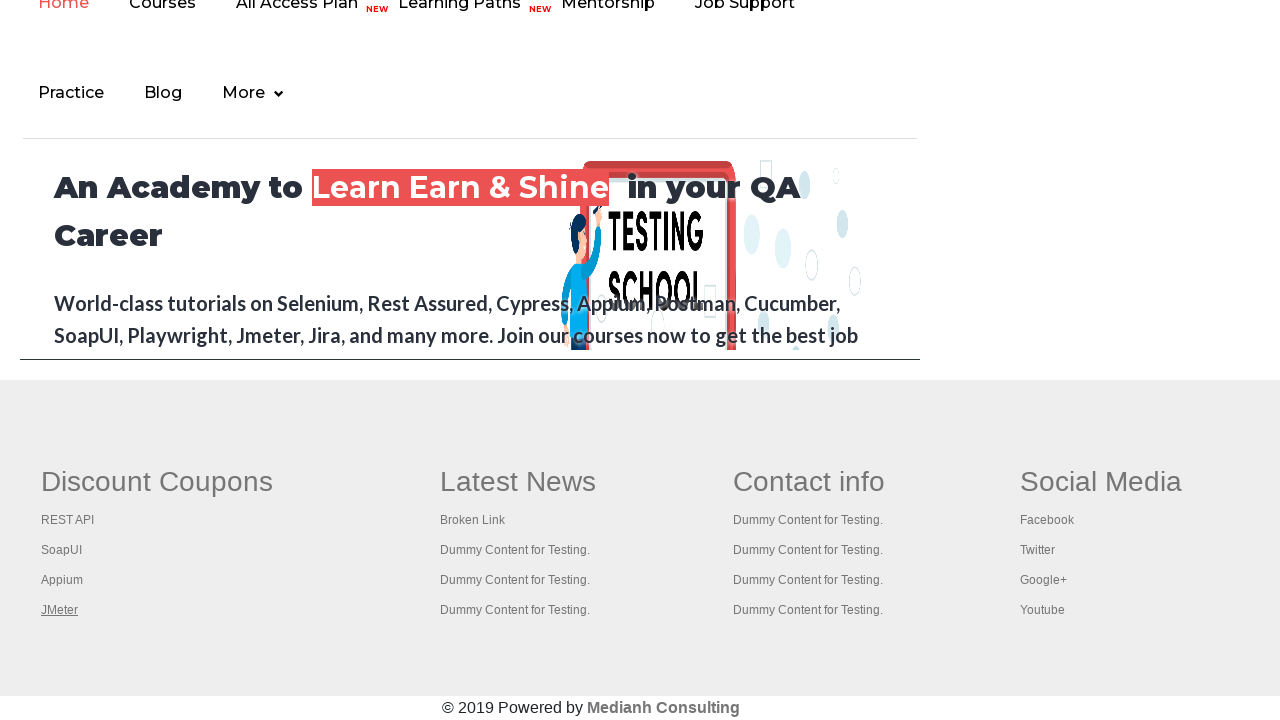

Printed page title: The World’s Most Popular API Testing Tool | SoapUI
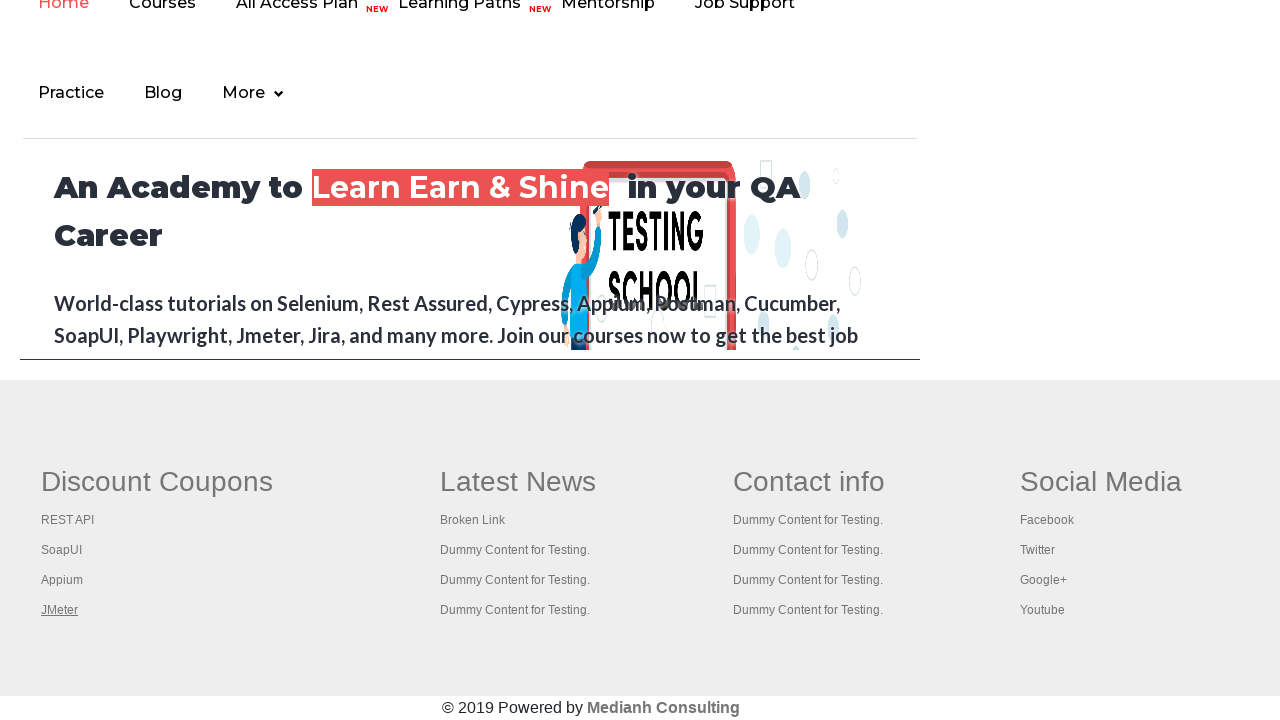

New page loaded completely
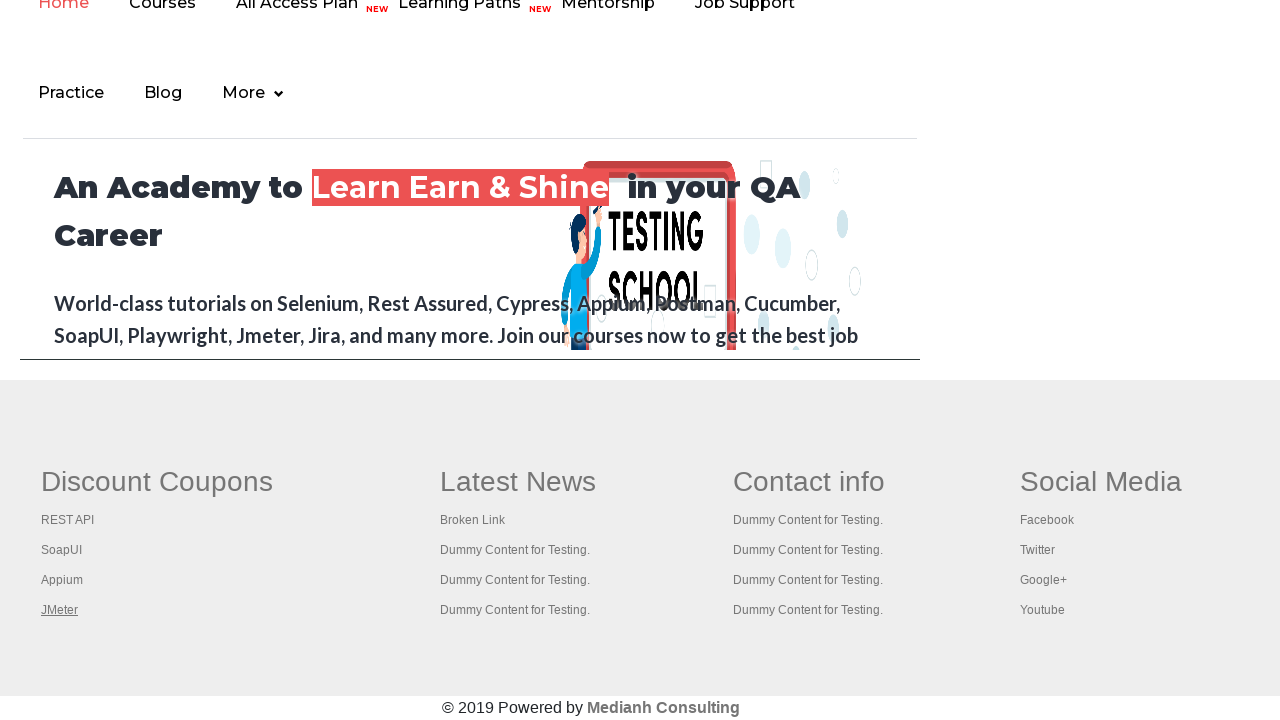

Printed page title: Appium tutorial for Mobile Apps testing | RahulShetty Academy | Rahul
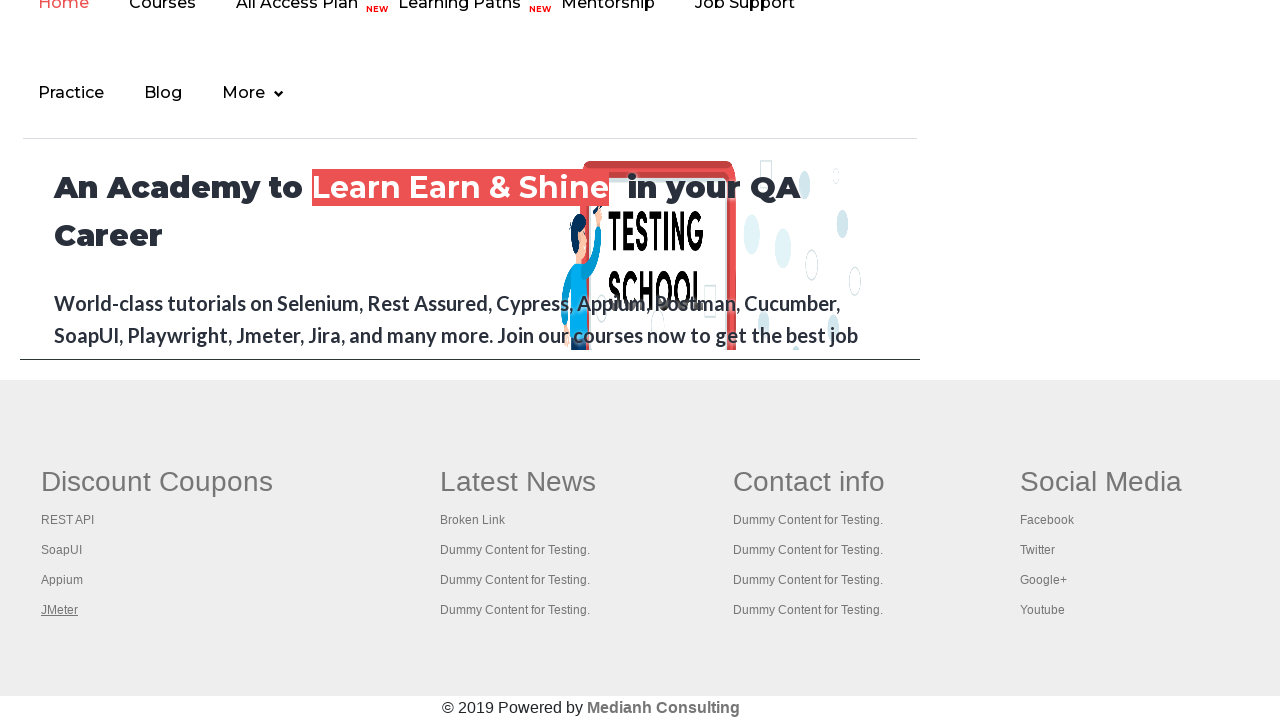

New page loaded completely
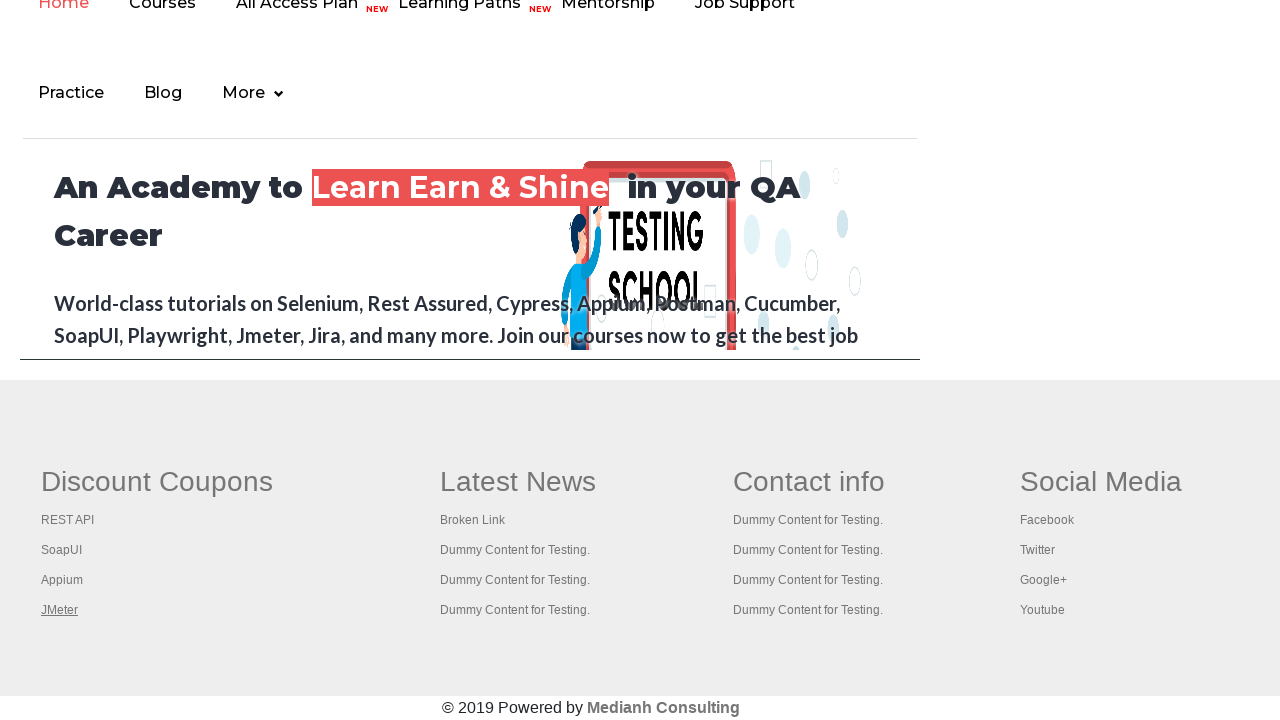

Printed page title: Apache JMeter - Apache JMeter™
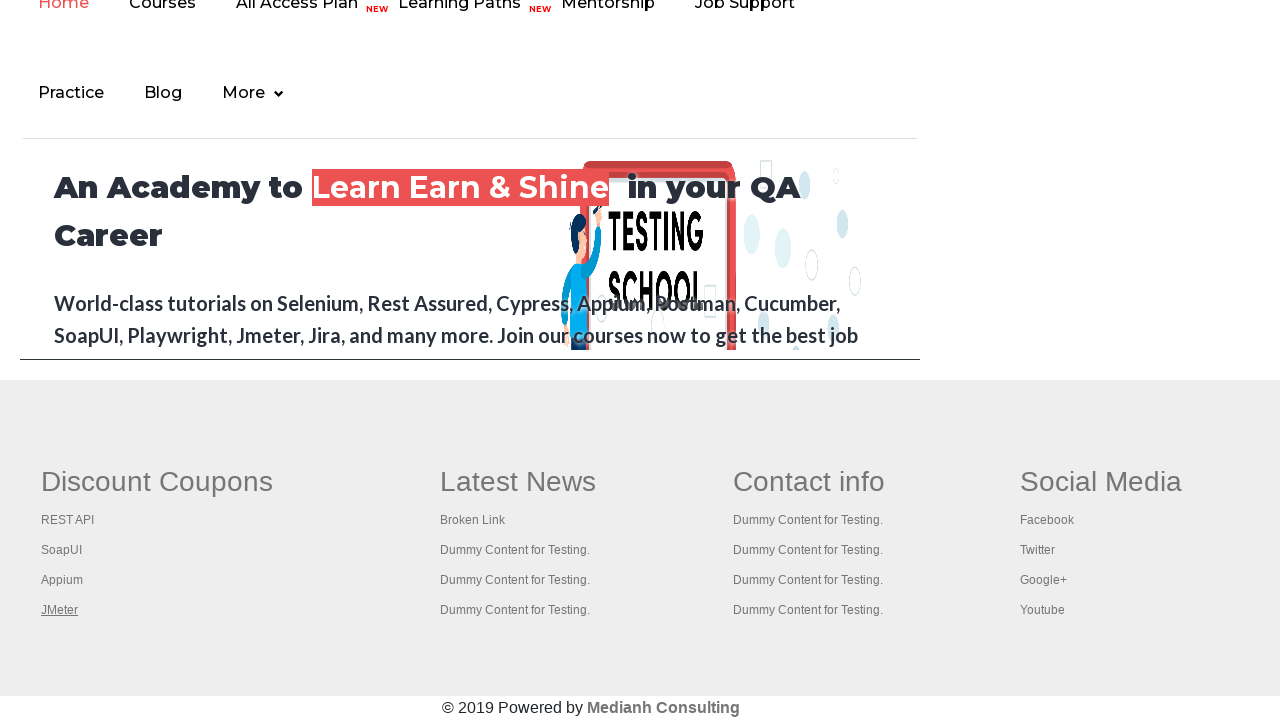

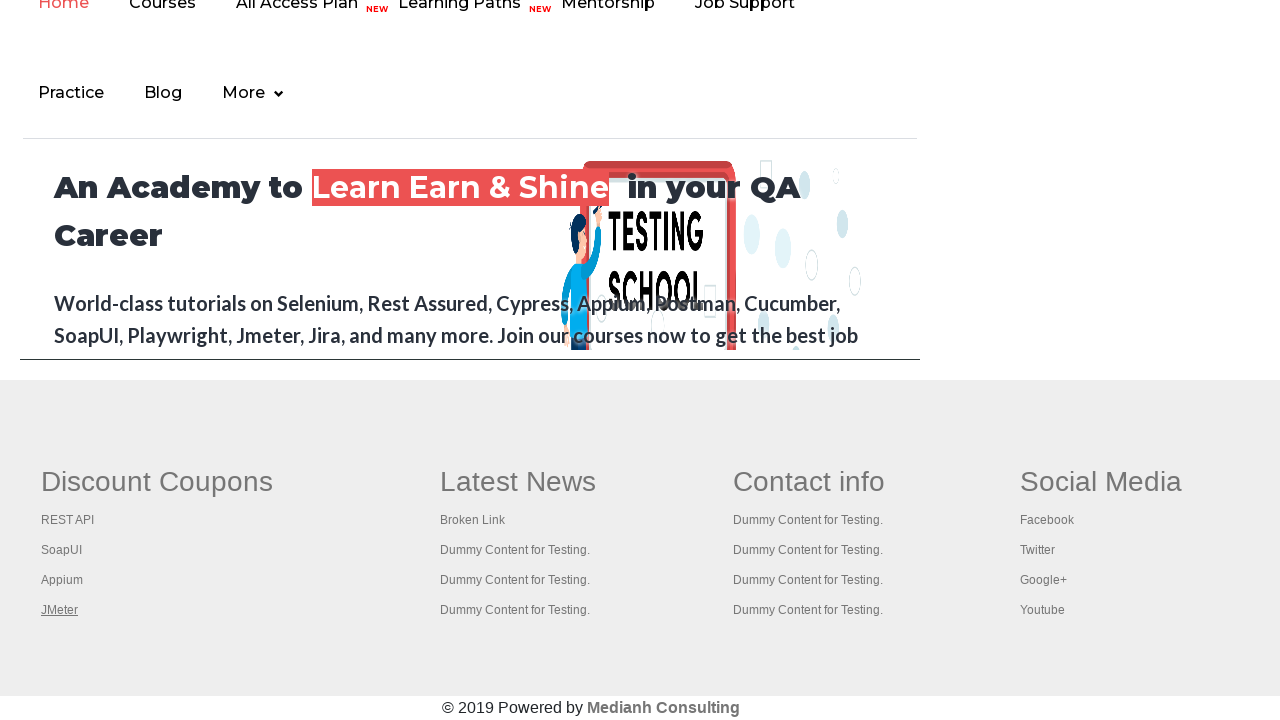